Tests iframe switching functionality by navigating to a frames demo page and filling input fields within two different frames using different approaches (frame URL and frameLocator).

Starting URL: https://ui.vision/demo/webtest/frames/

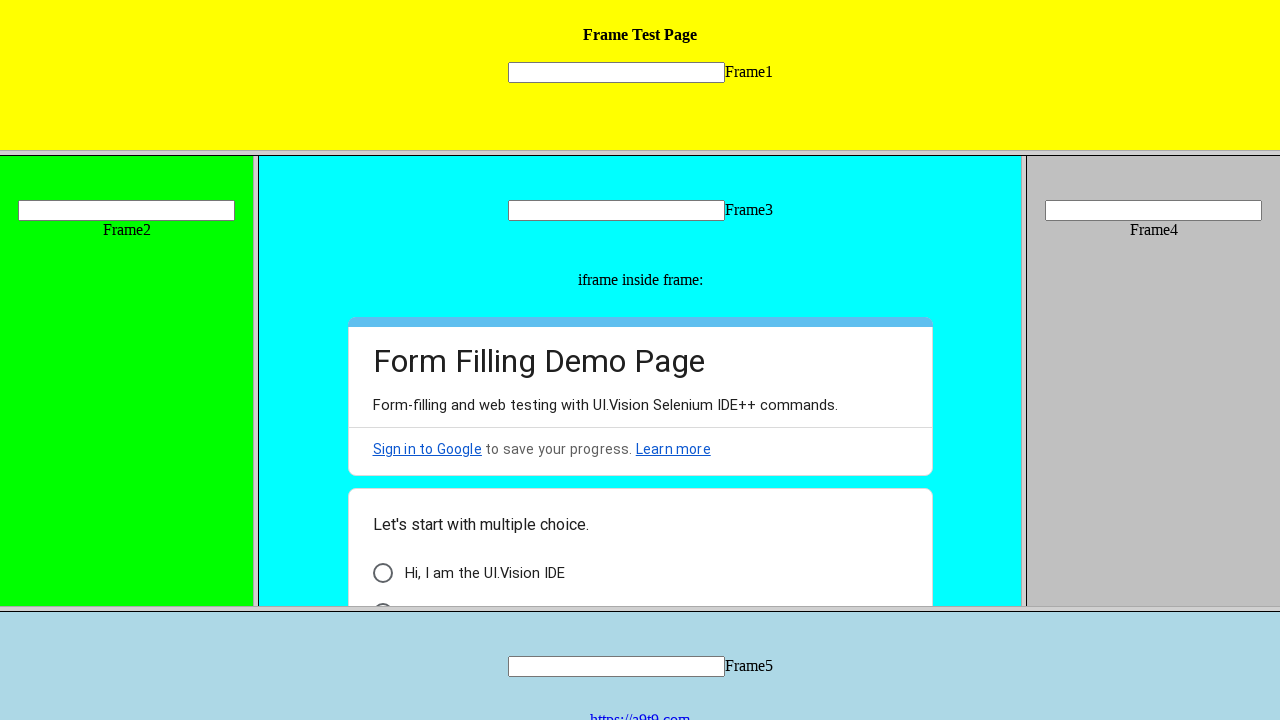

Accessed frame by URL https://ui.vision/demo/webtest/frames/frame_1.html
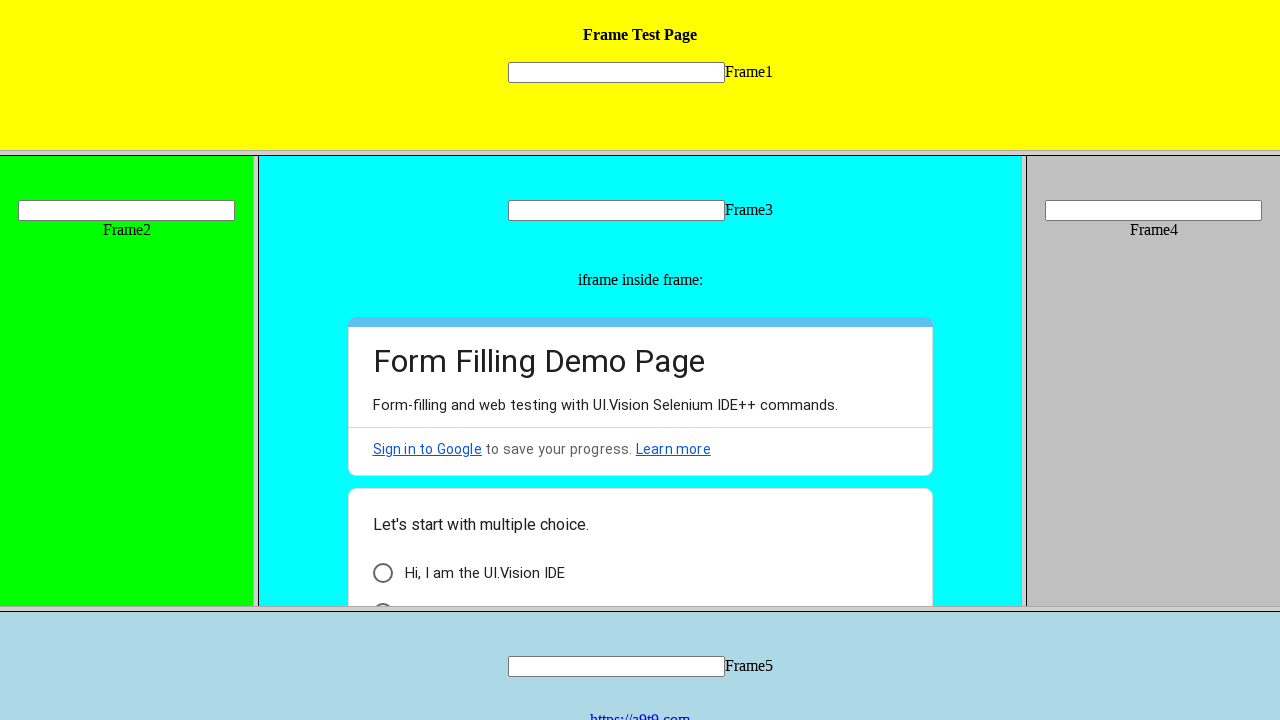

Filled input field 'mytext1' in frame 1 with 'hello' on //input[@name="mytext1"]
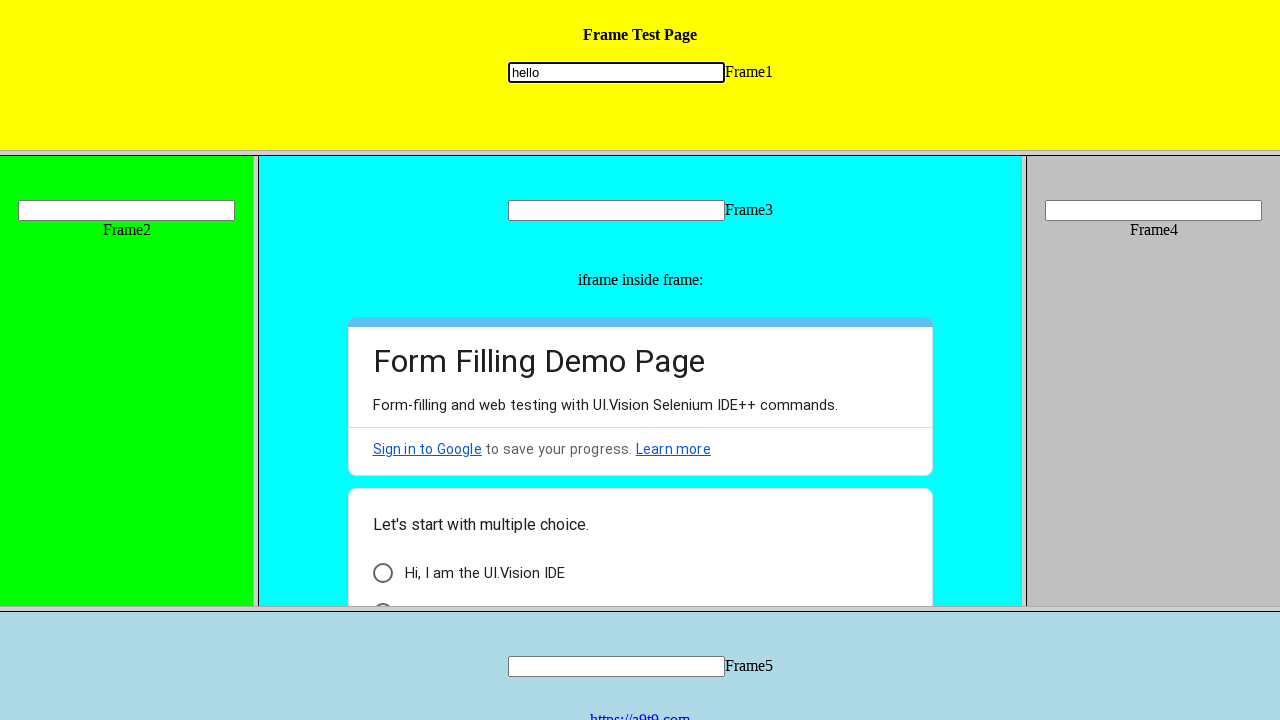

Located input field 'mytext2' in frame 2 using frame locator
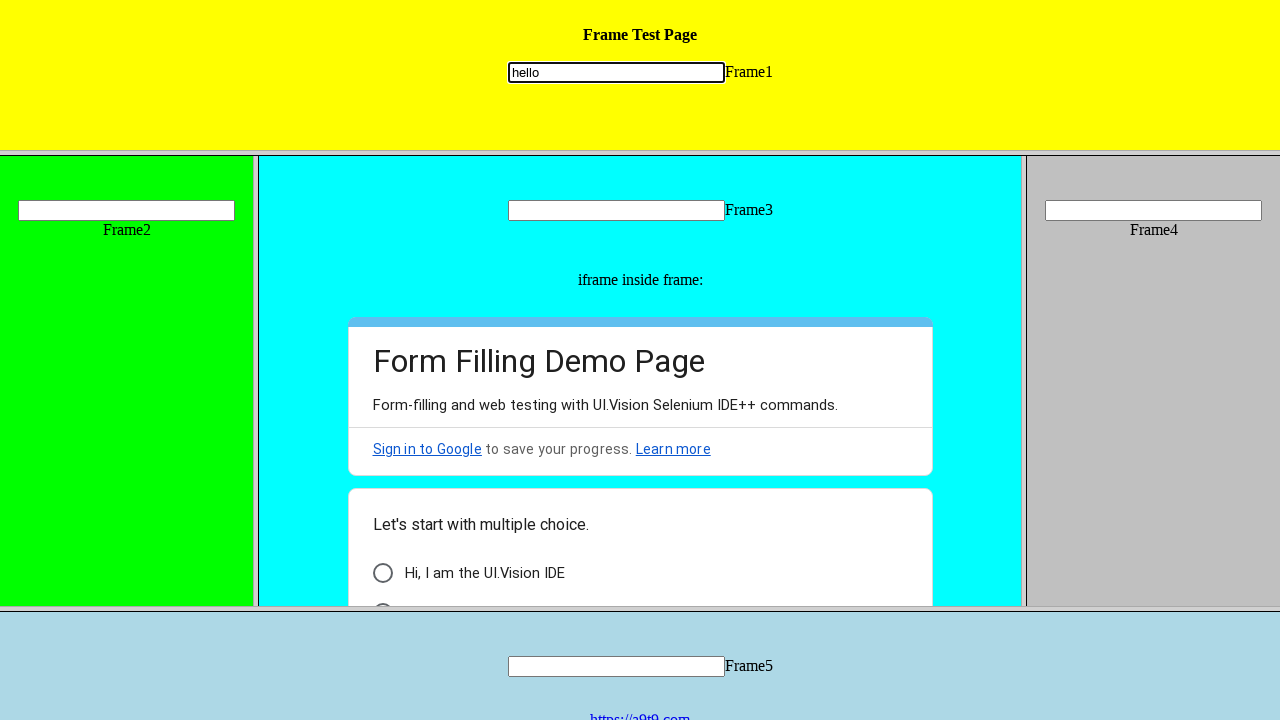

Filled input field 'mytext2' in frame 2 with 'hai' on xpath=//frame[@src="frame_2.html"] >> internal:control=enter-frame >> xpath=//in
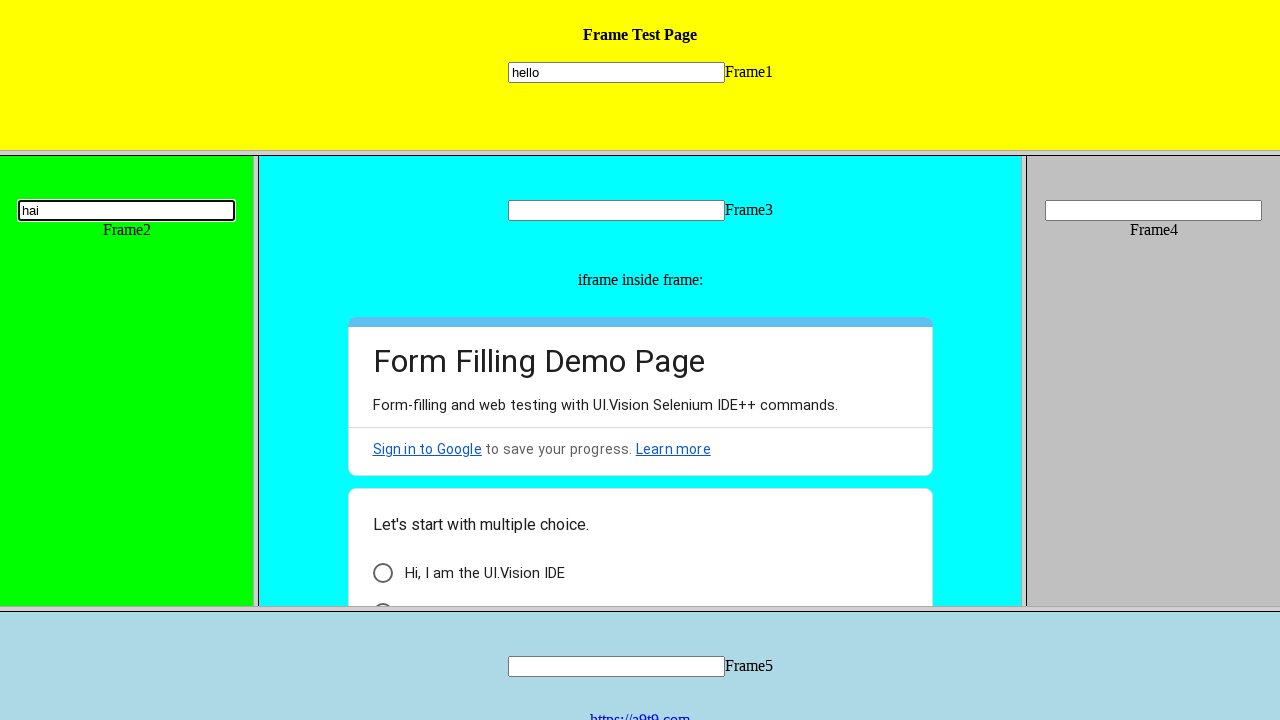

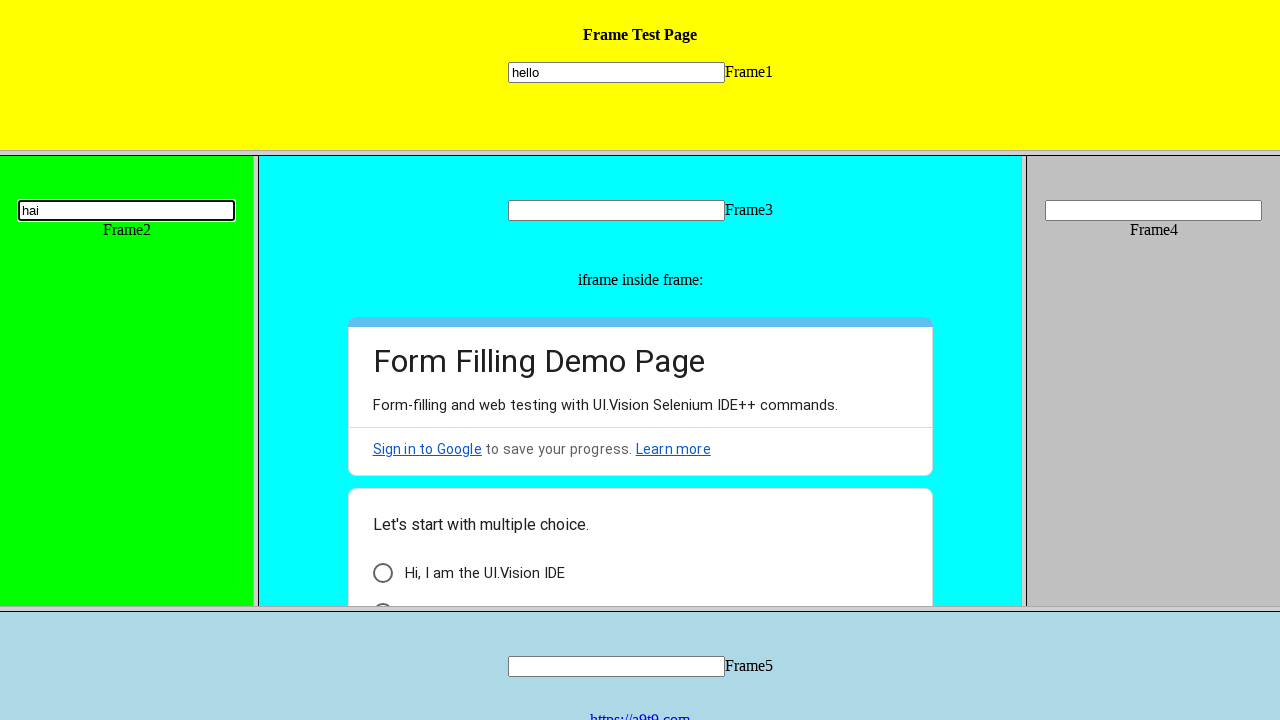